Navigates between otto.de and wisequarter.com, verifying page titles and URLs contain expected keywords, then navigates back and refreshes

Starting URL: https://www.otto.de

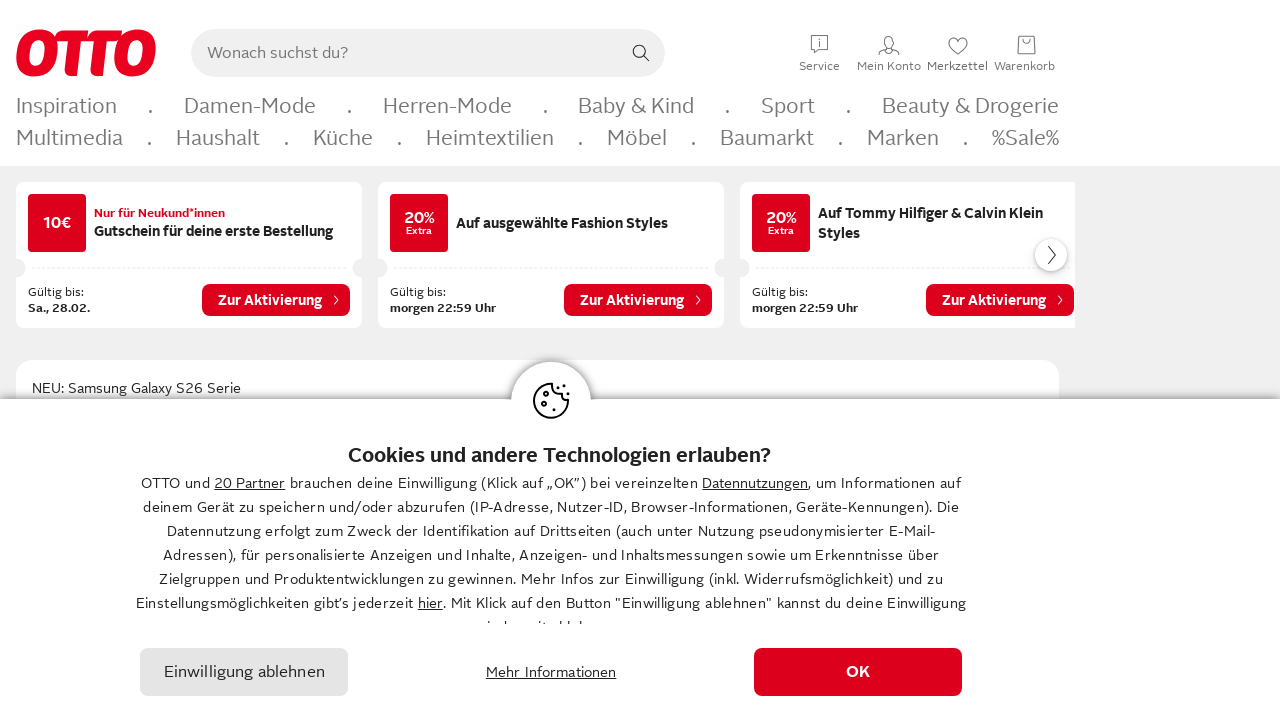

Retrieved OTTO page title
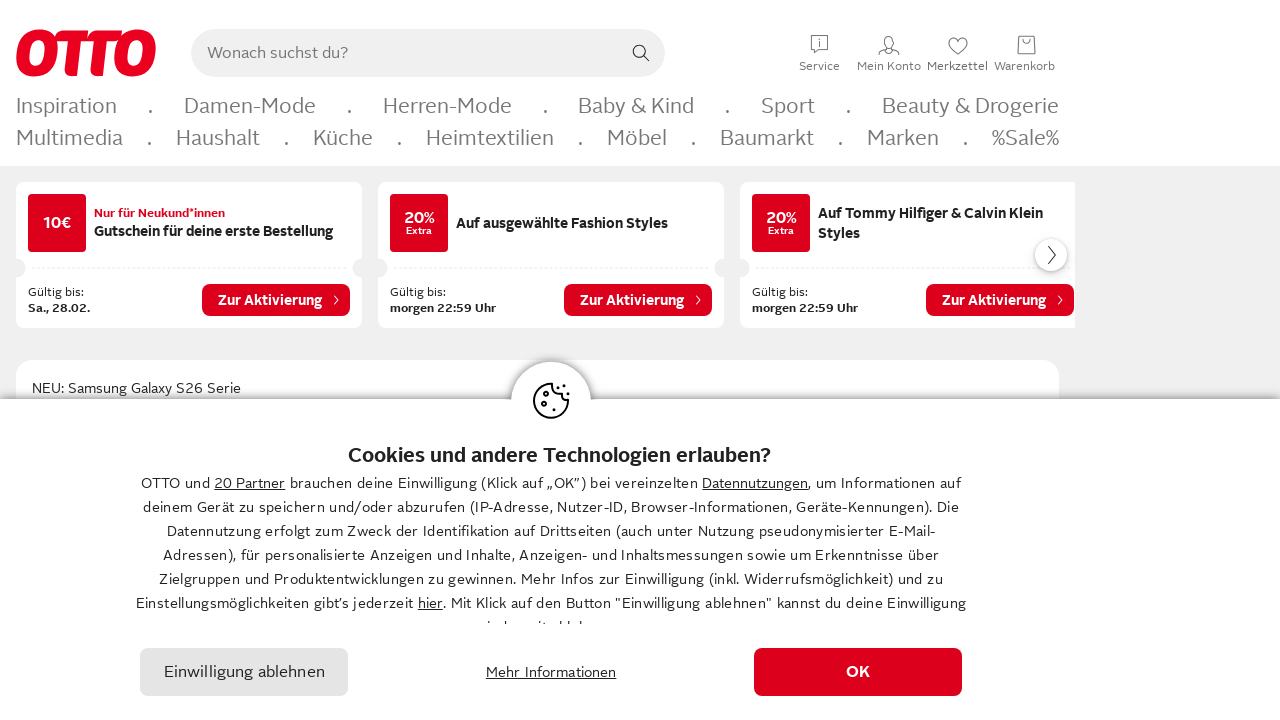

Retrieved OTTO page URL
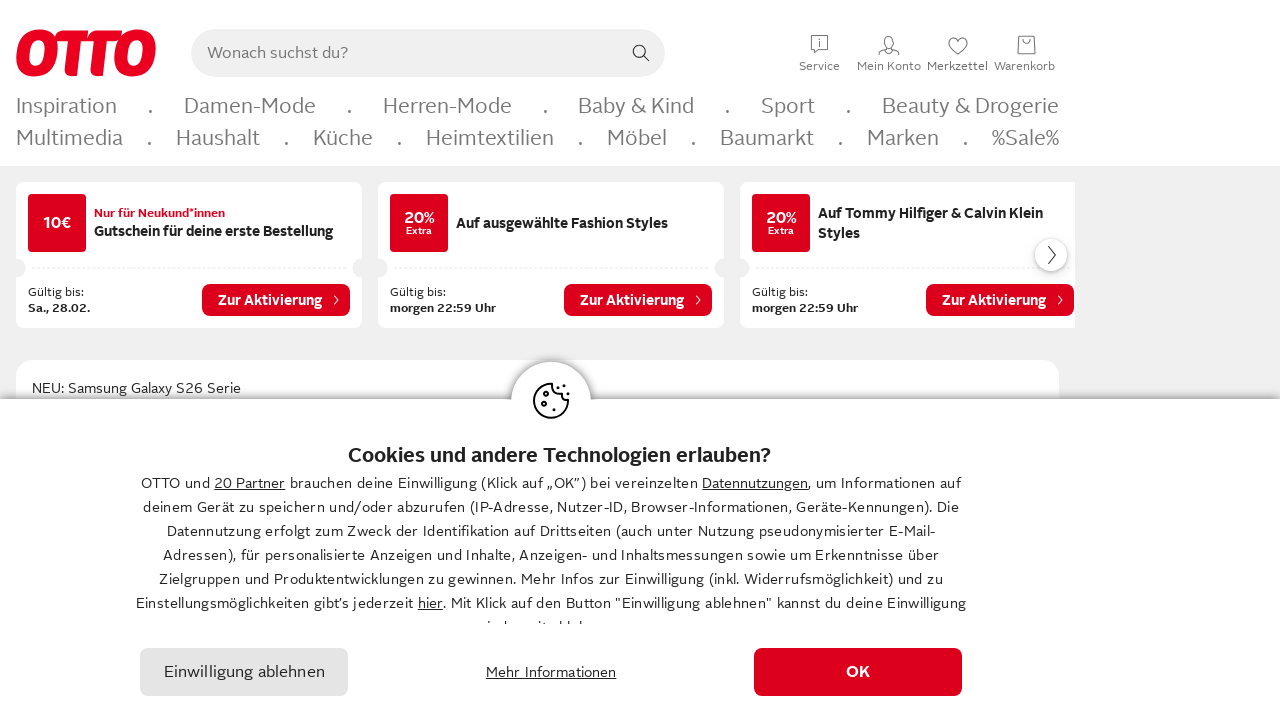

Verified OTTO page title contains 'OTTO'
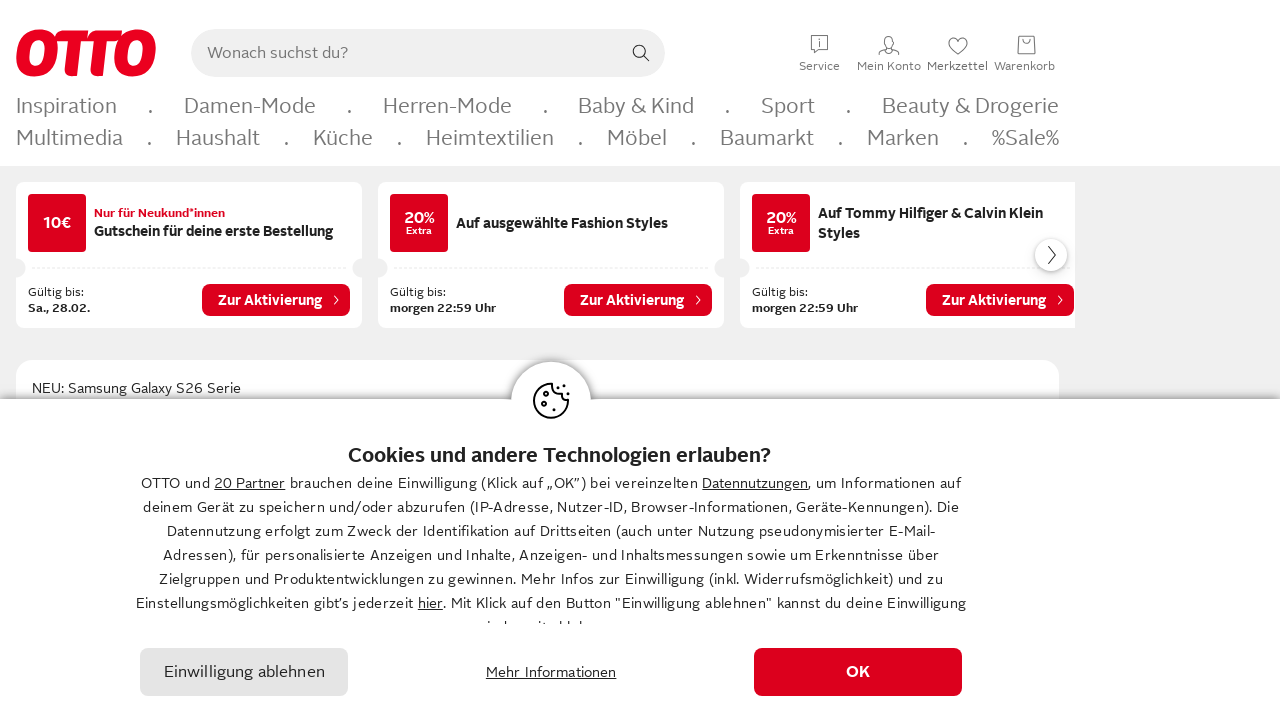

Verified OTTO page URL contains 'otto'
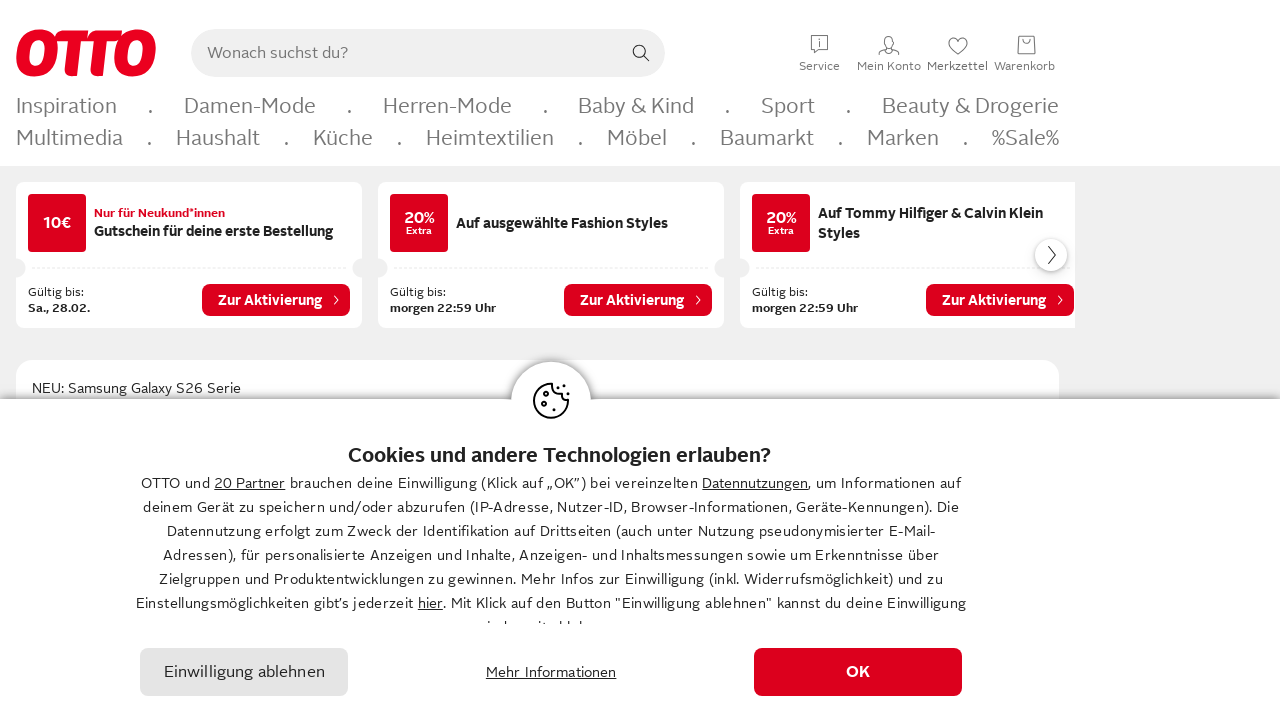

Navigated to WiseQuarter website (https://wisequarter.com)
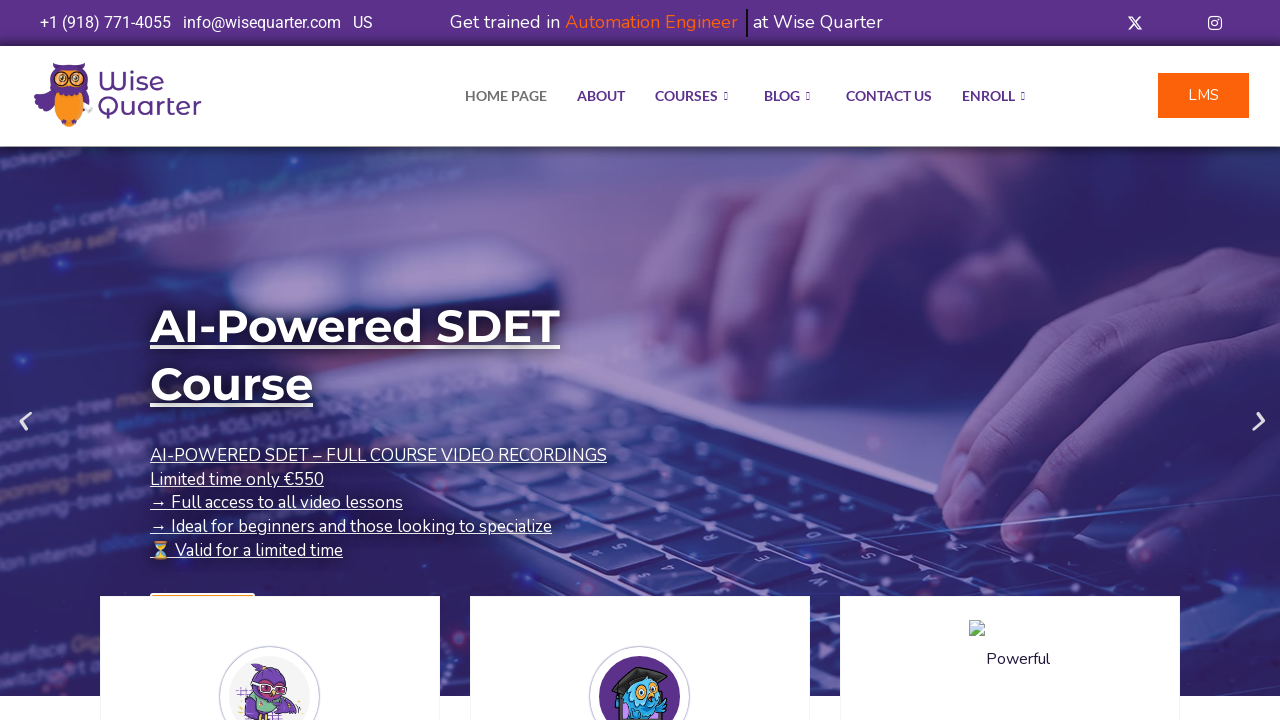

Retrieved WiseQuarter page title
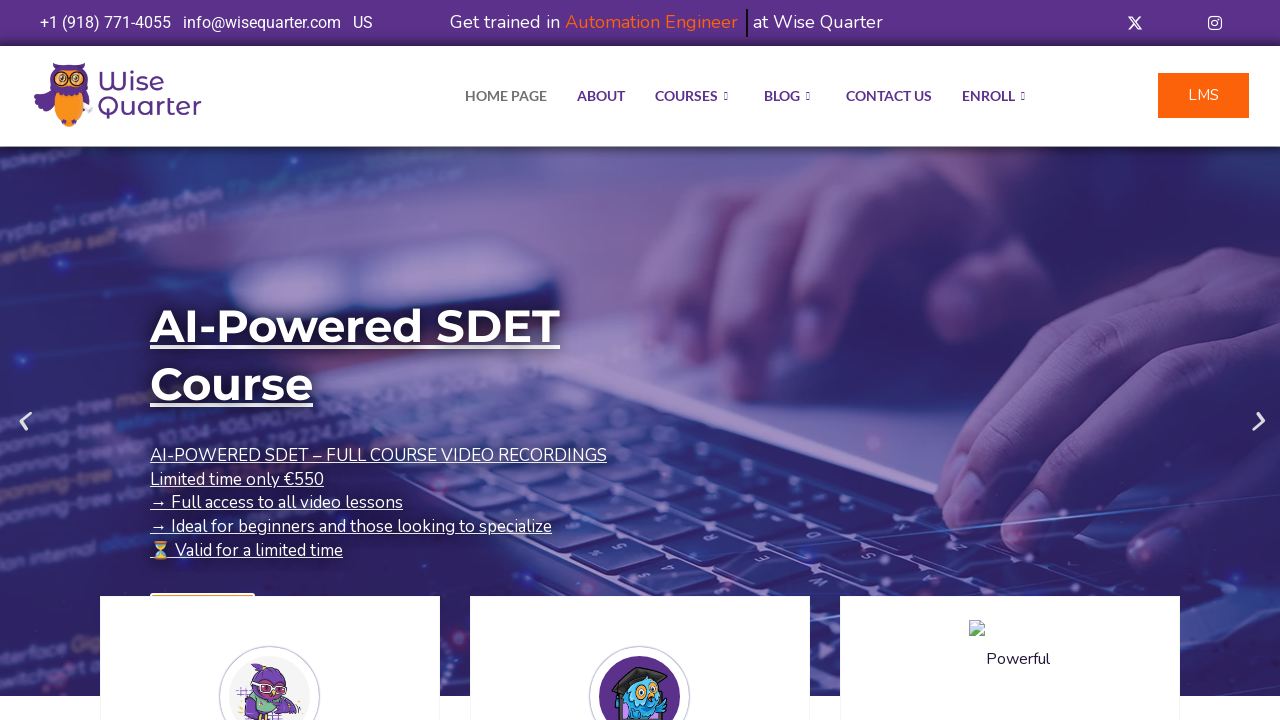

Verified WiseQuarter page title contains 'Quarter'
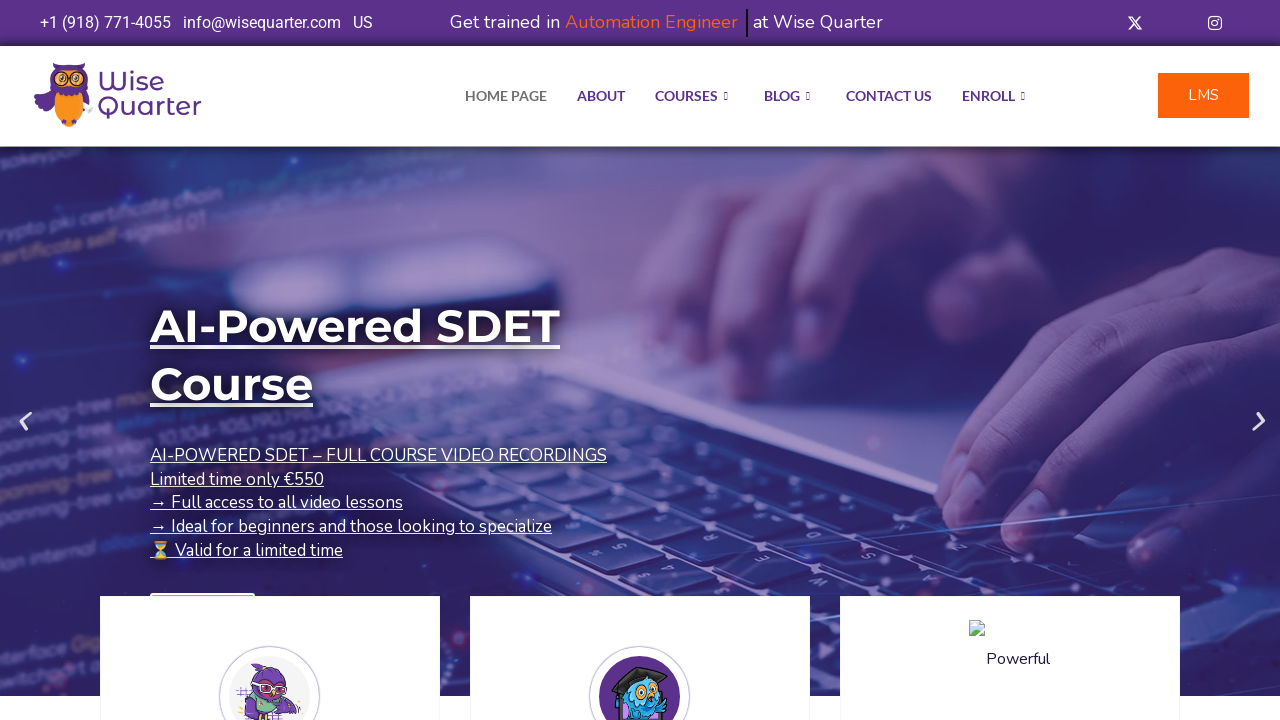

Retrieved WiseQuarter page URL
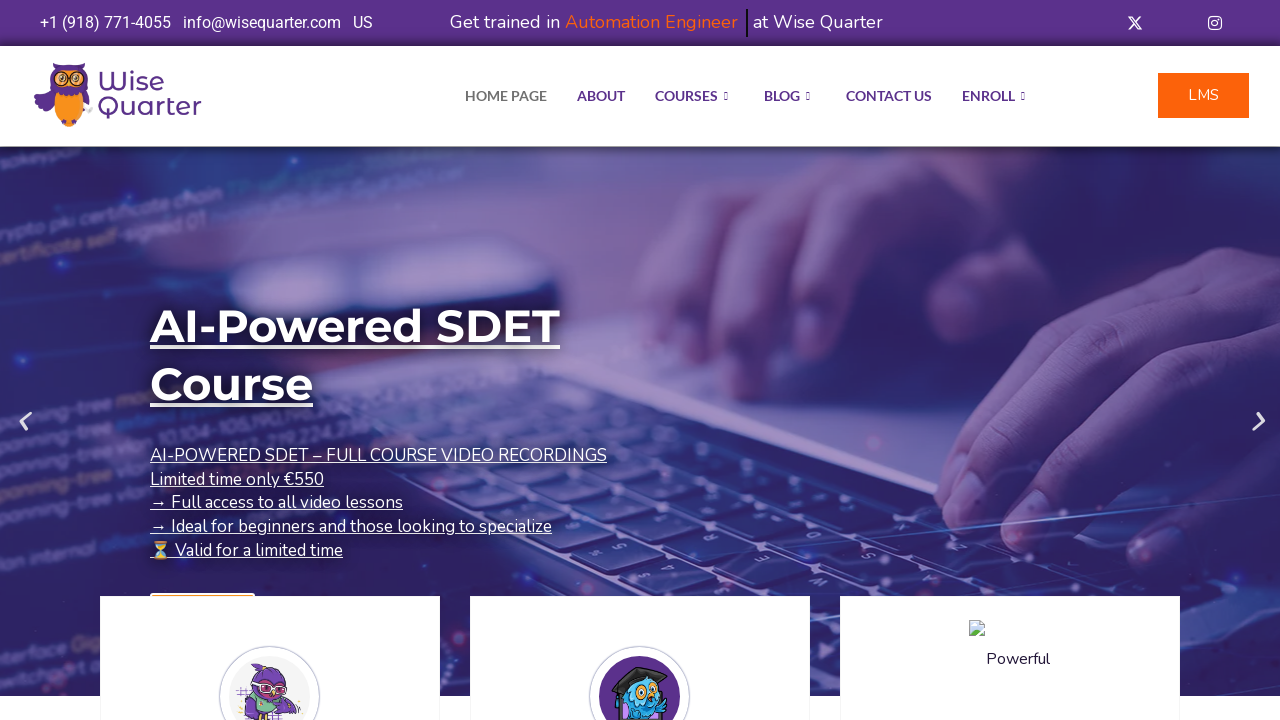

Verified WiseQuarter page URL contains 'quarter'
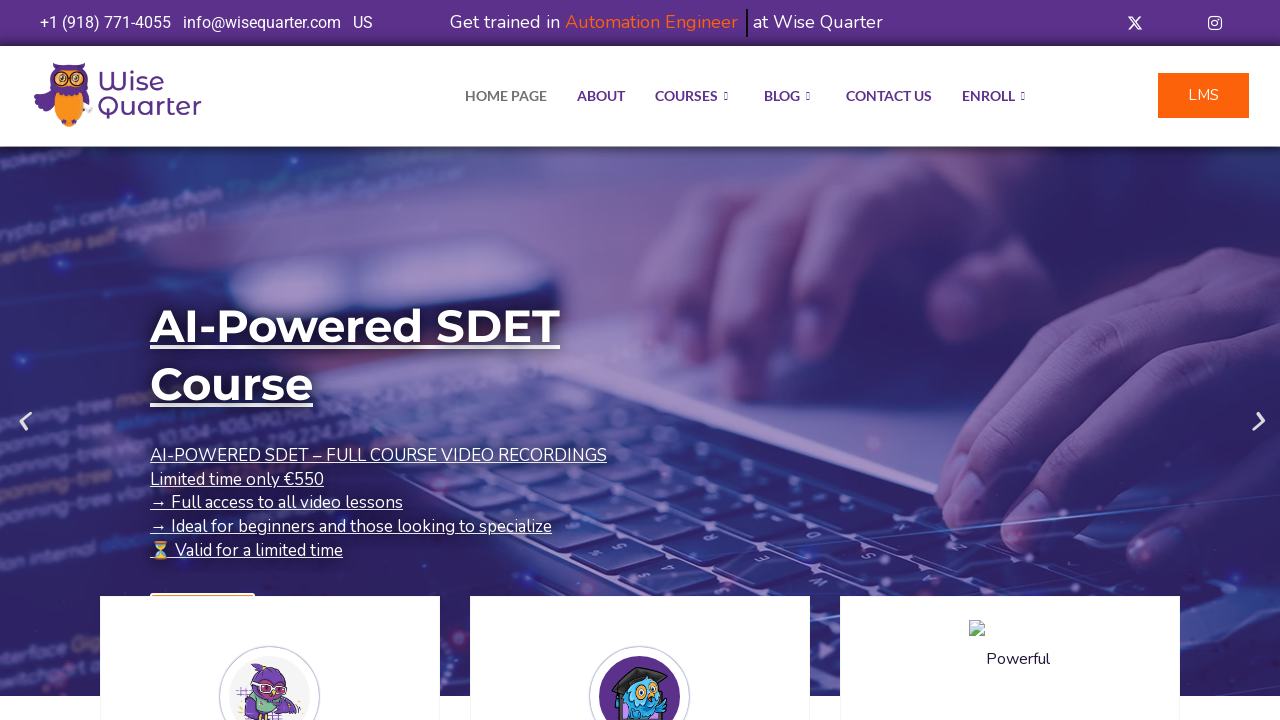

Navigated back to OTTO page
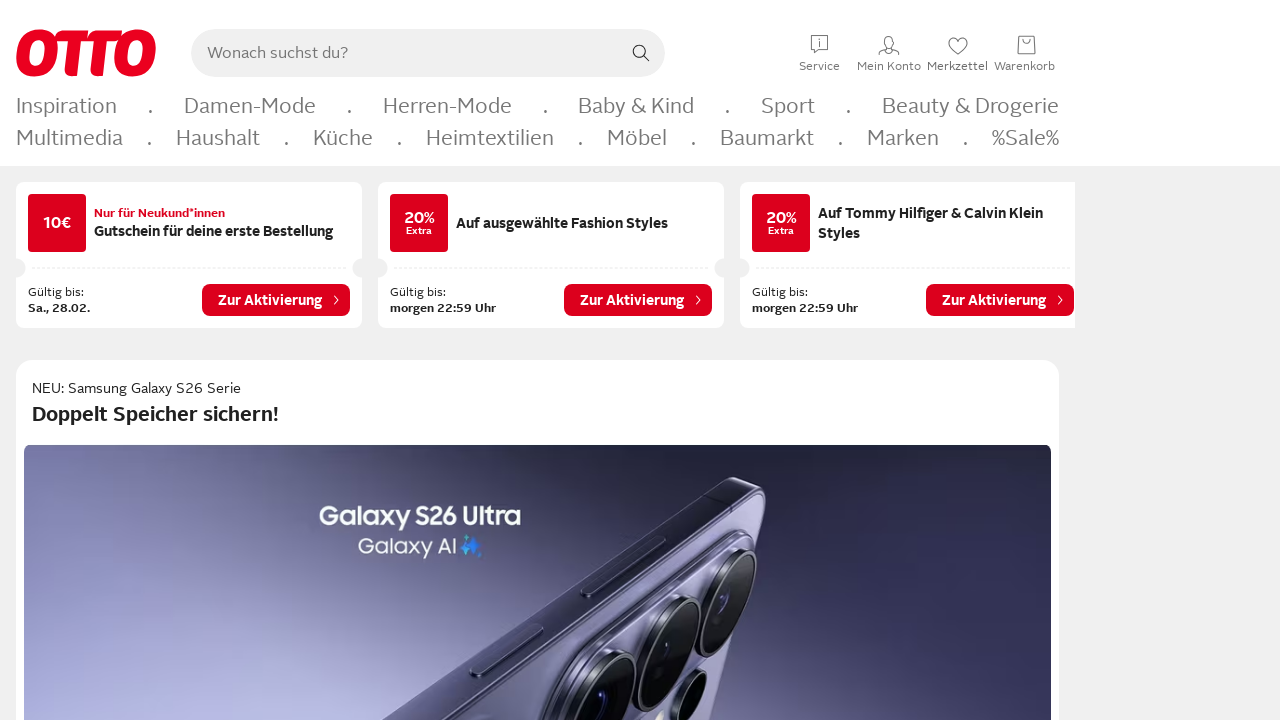

Refreshed the OTTO page
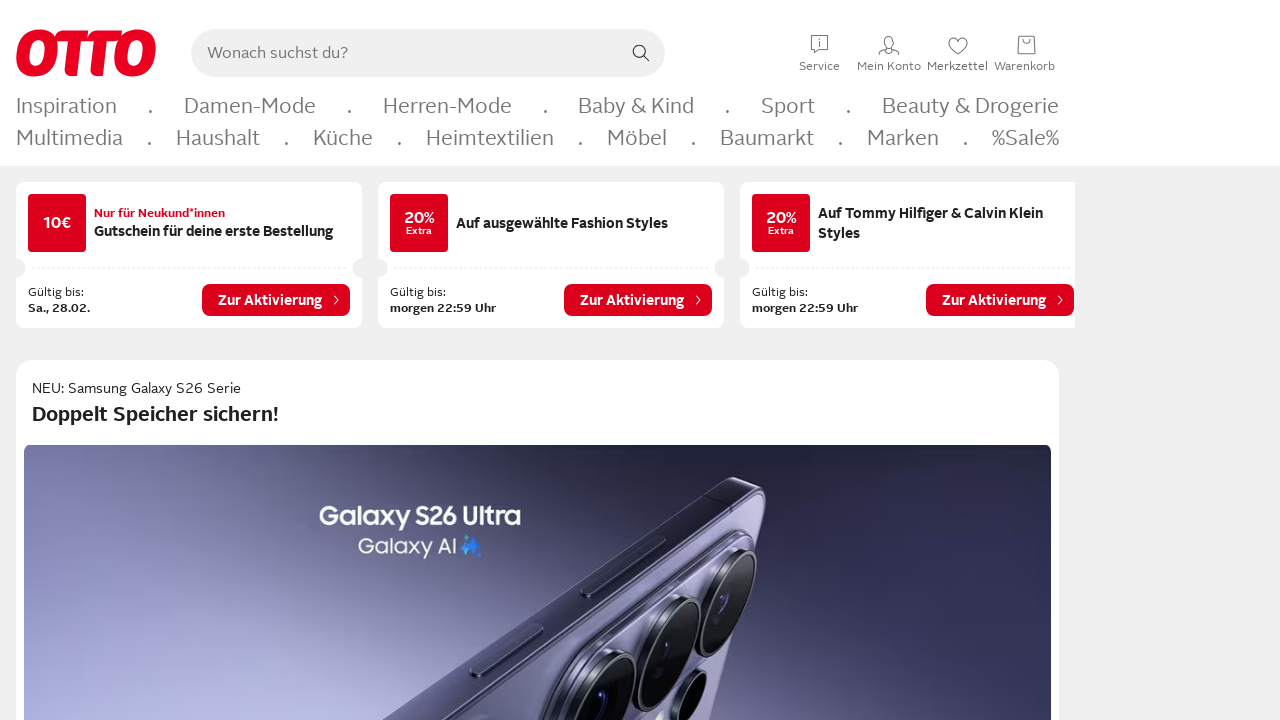

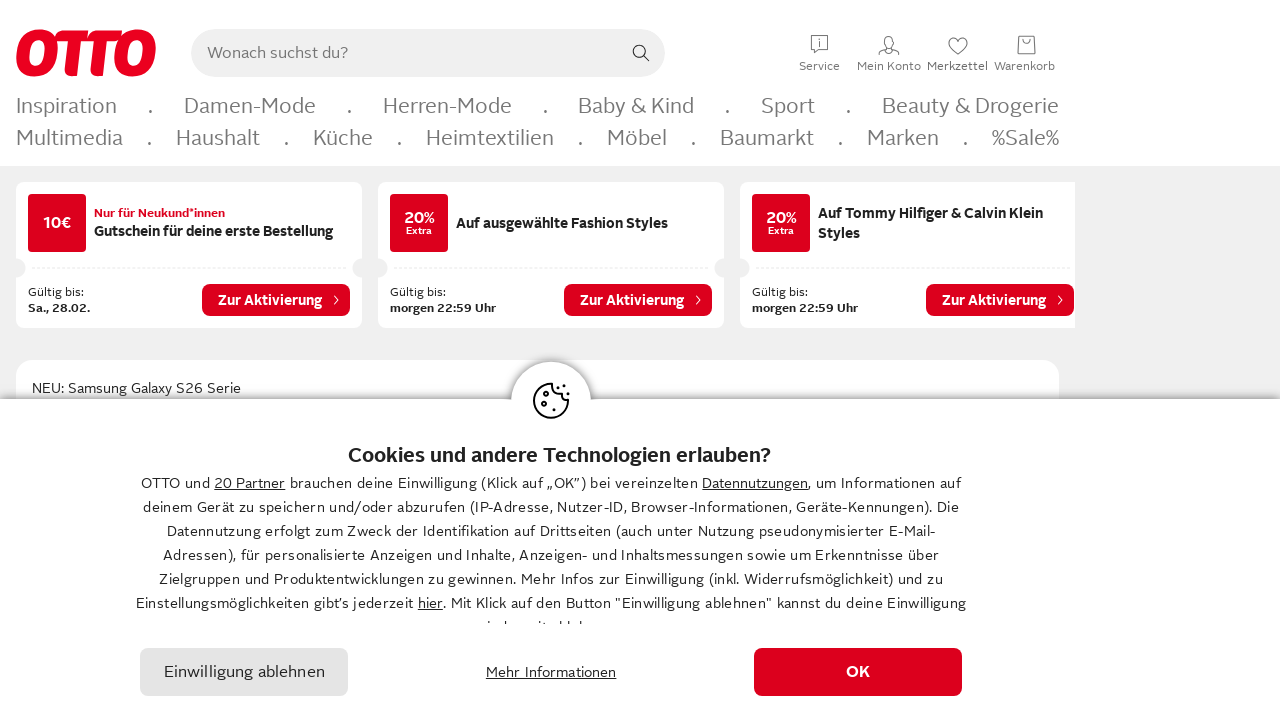